Tests the search/filter functionality on a produce offers page by searching for "Rice" and verifying that the filtered results are correct

Starting URL: https://rahulshettyacademy.com/seleniumPractise/#/offers

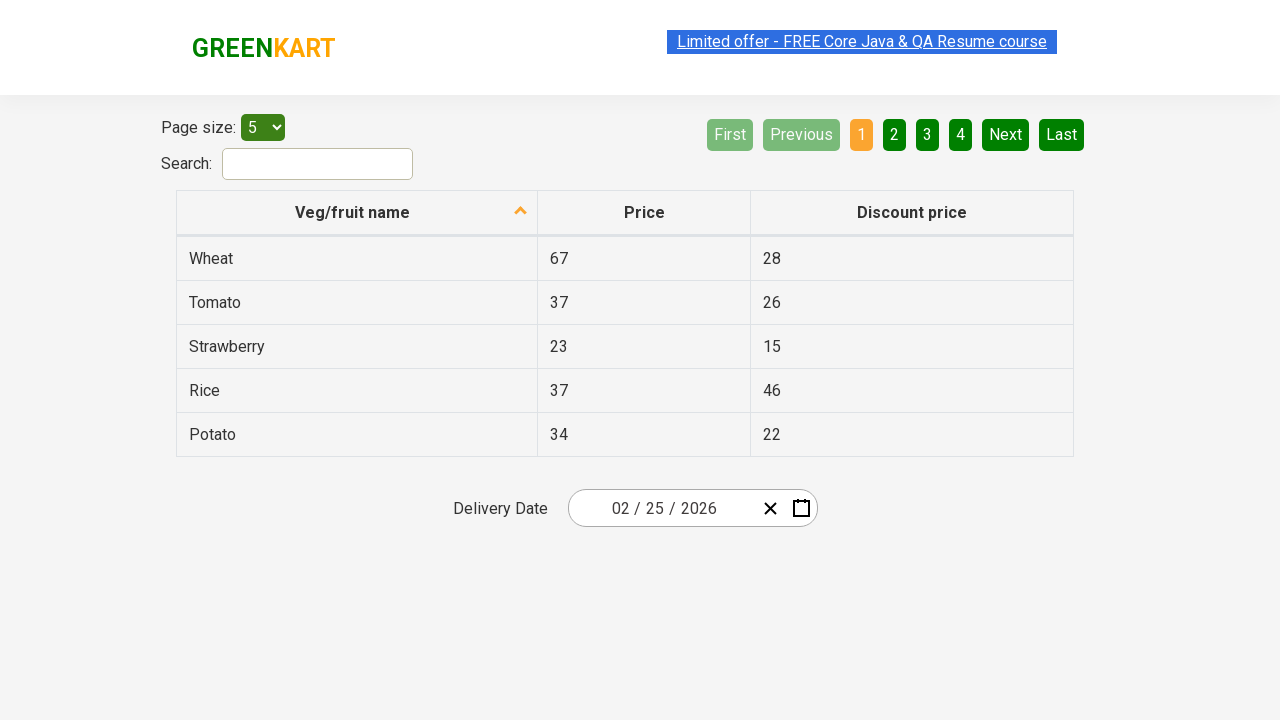

Entered 'Rice' in the search field on #search-field
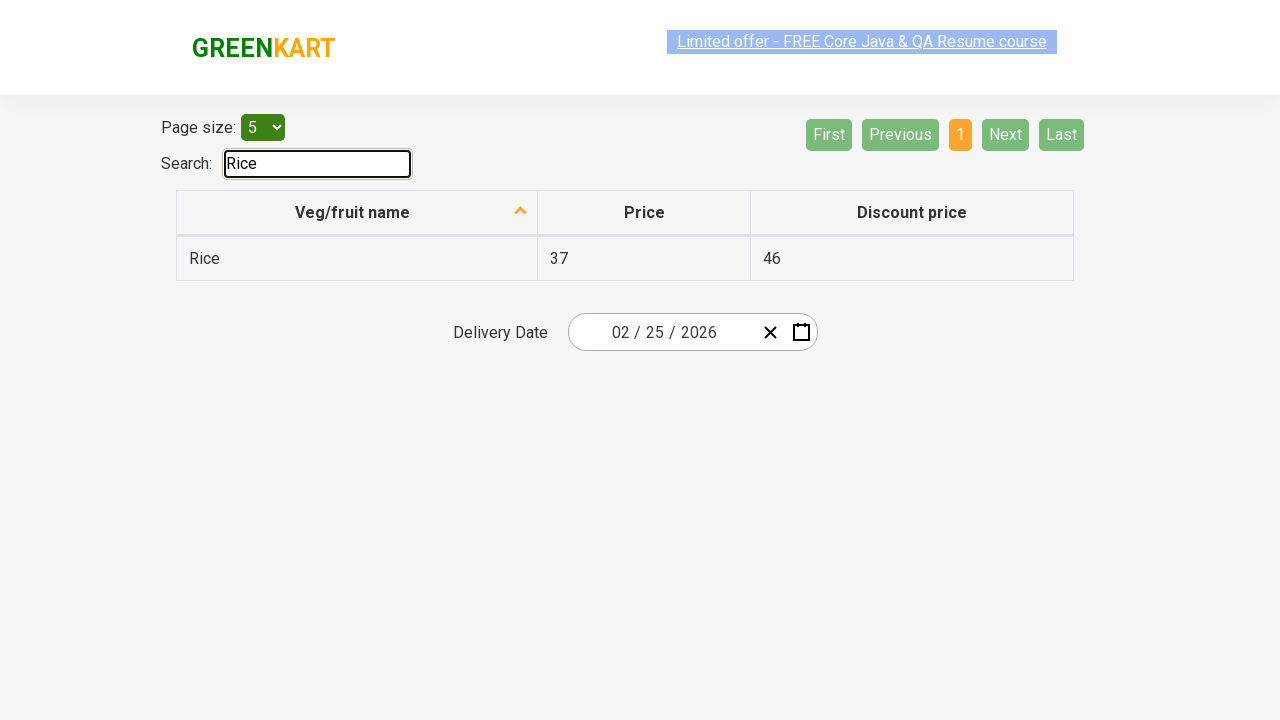

Retrieved all product names from the filtered table
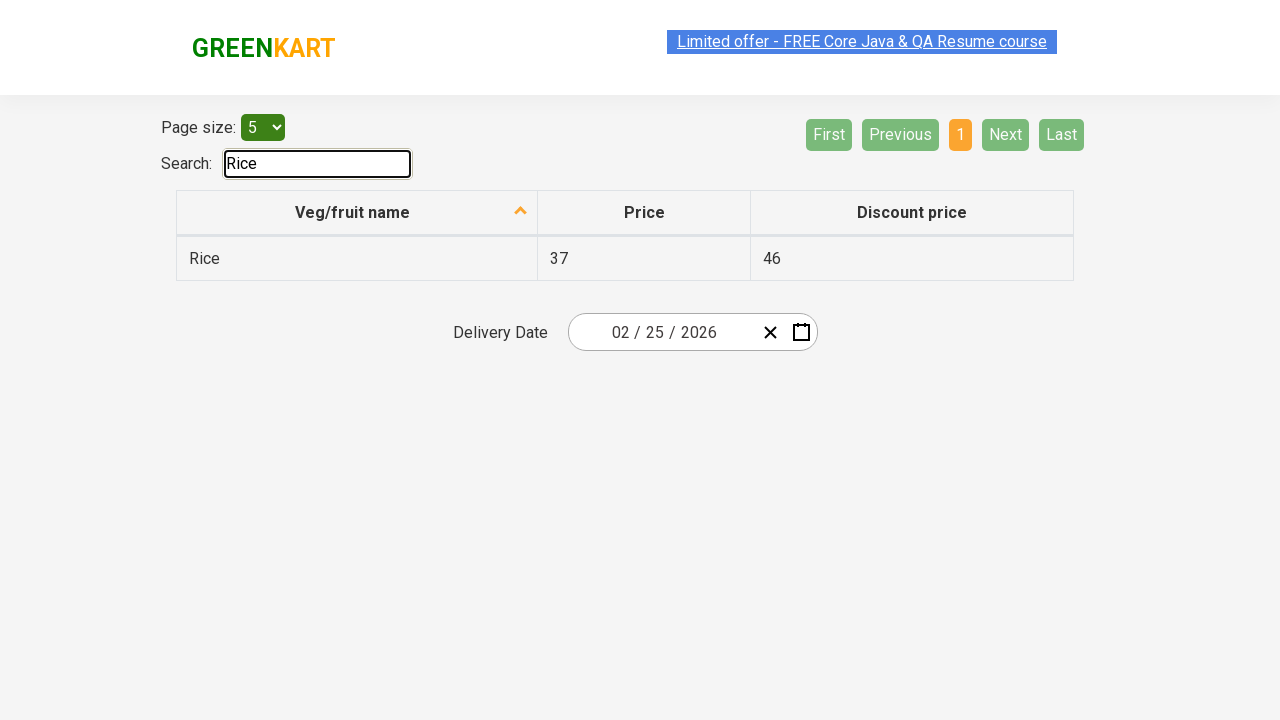

Verified product 'Rice' contains 'Rice'
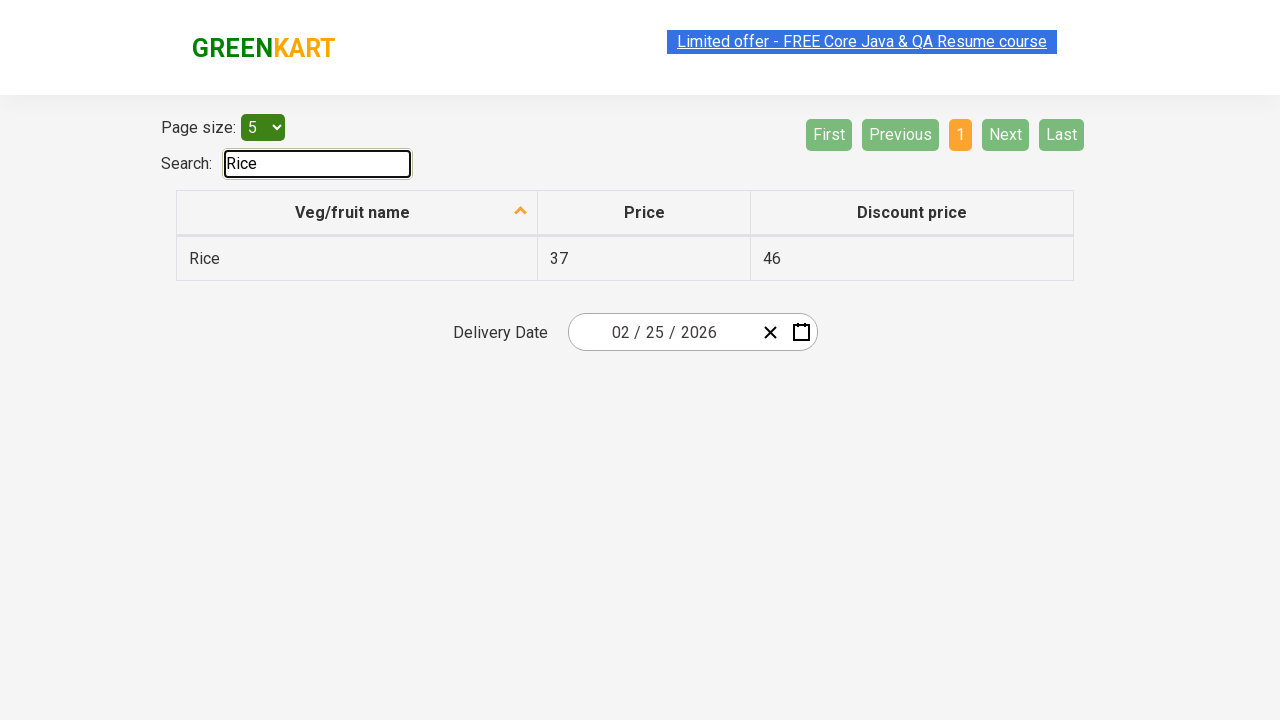

Verified that 1 product(s) were found after filtering for 'Rice'
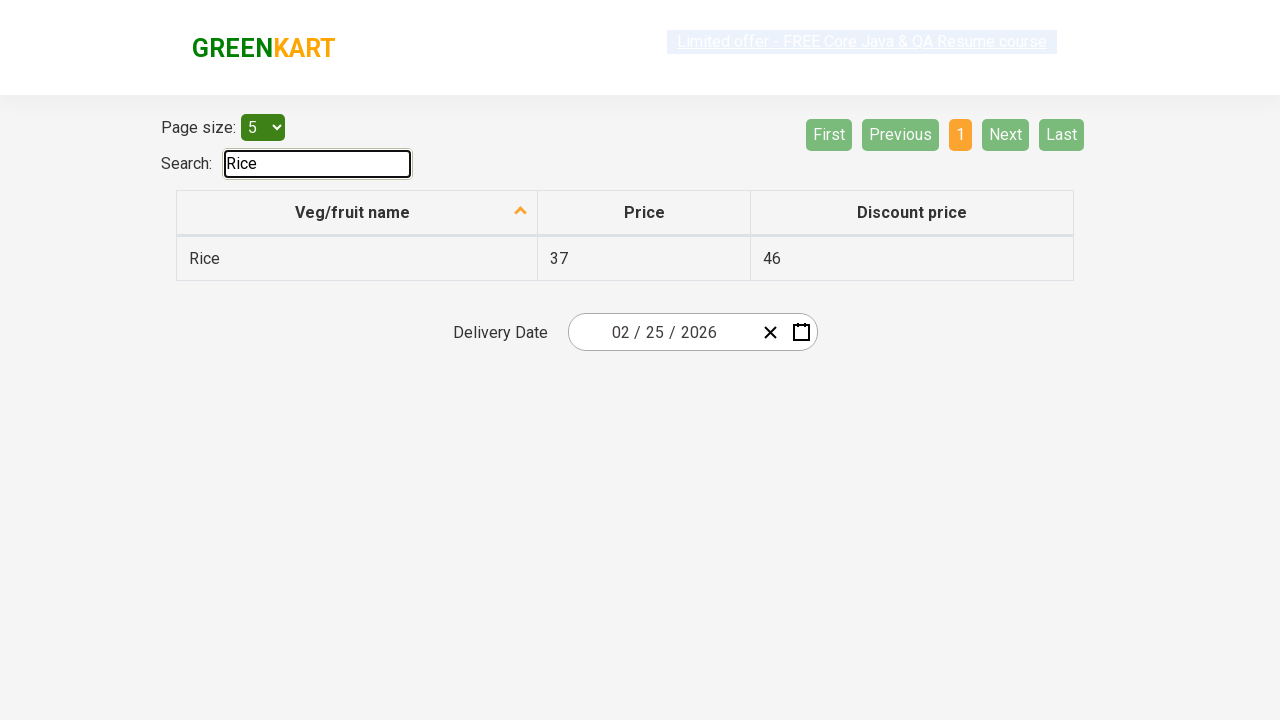

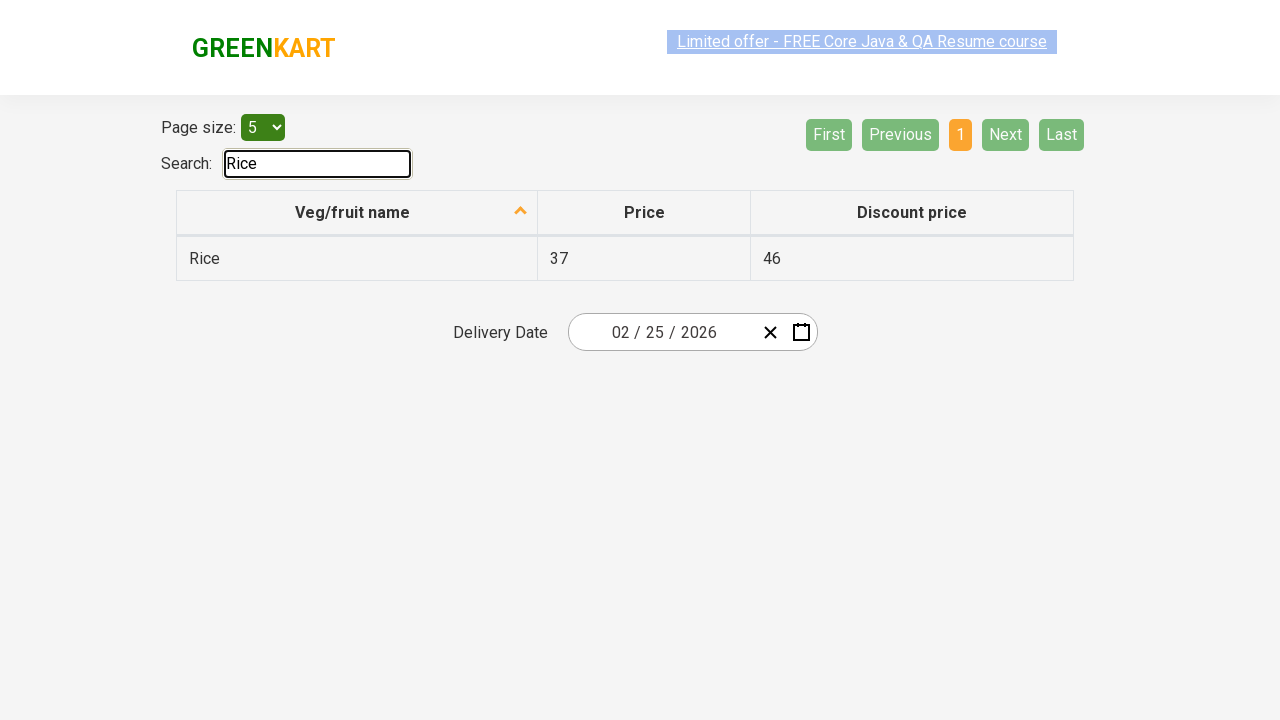